Automates filling out a practice form with personal information including name, email, gender, phone, subject, hobbies, address, and state/city selections, then submits the form.

Starting URL: https://demoqa.com/automation-practice-form

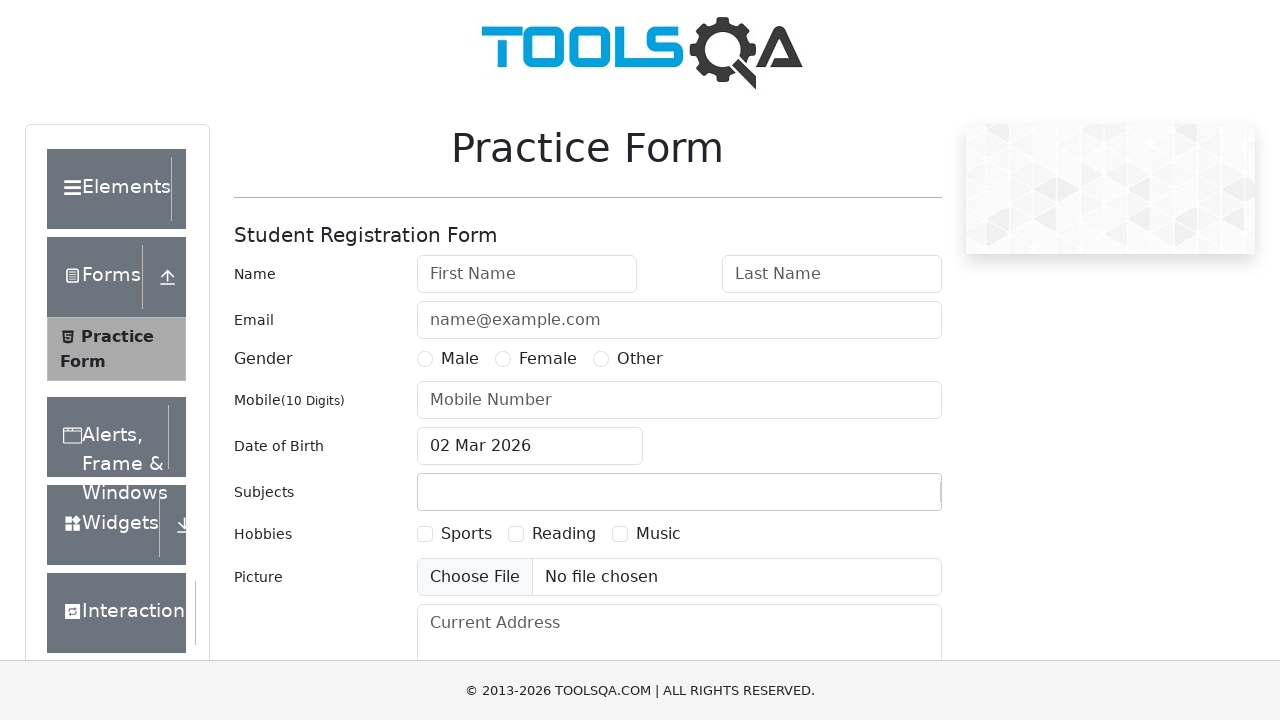

Filled first name field with 'Marcus' on #firstName
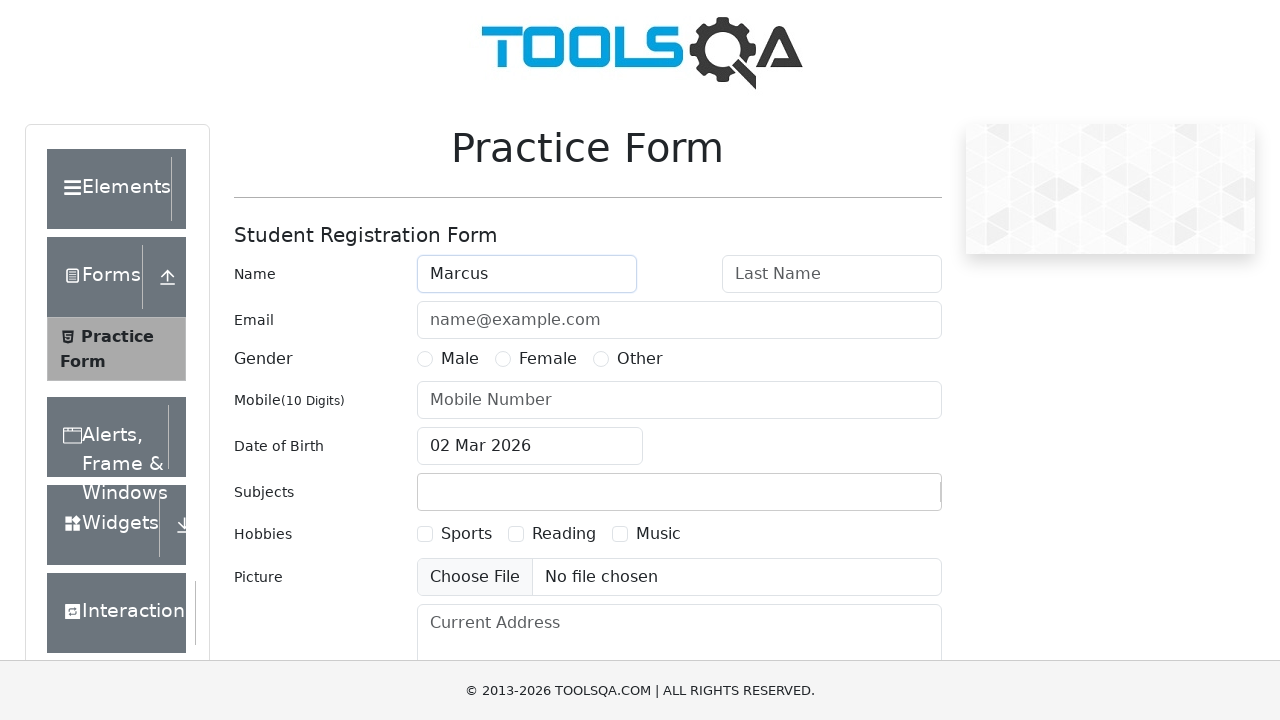

Filled last name field with 'Williams' on #lastName
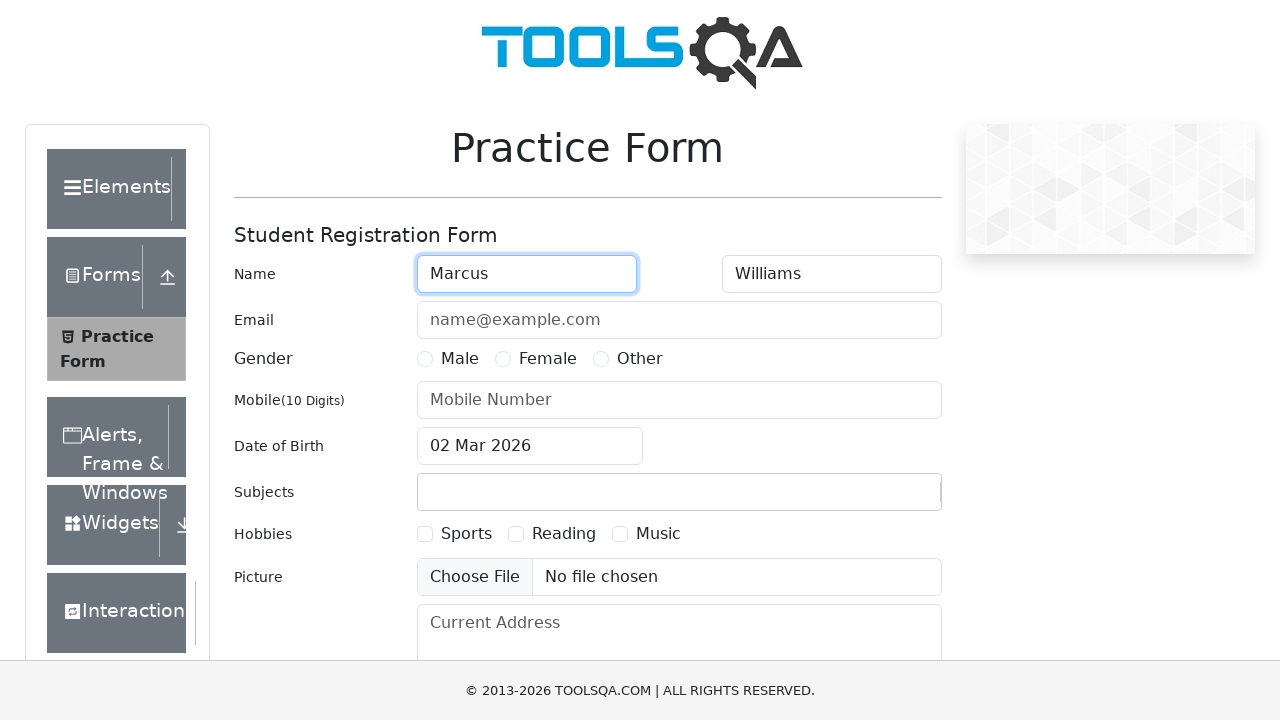

Filled email field with 'marcus.williams@example.com' on #userEmail
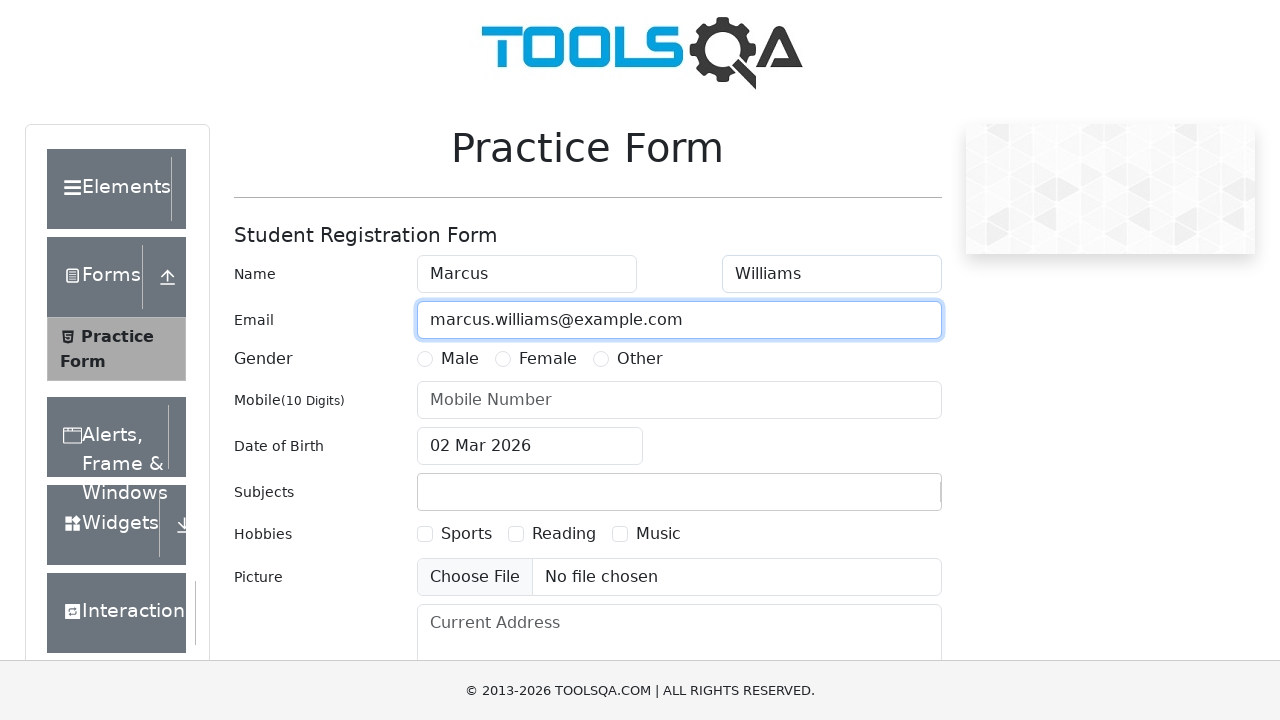

Selected Male gender option at (460, 359) on label[for='gender-radio-1']
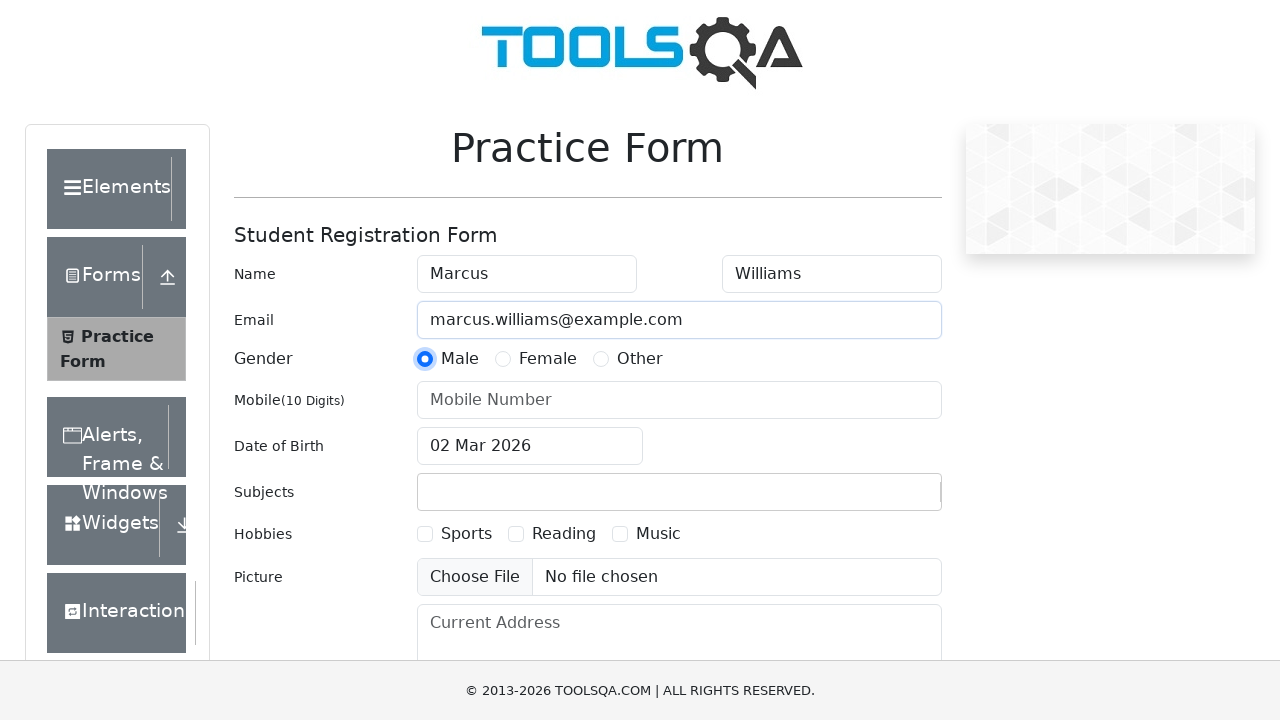

Filled phone number field with '5551234567' on #userNumber
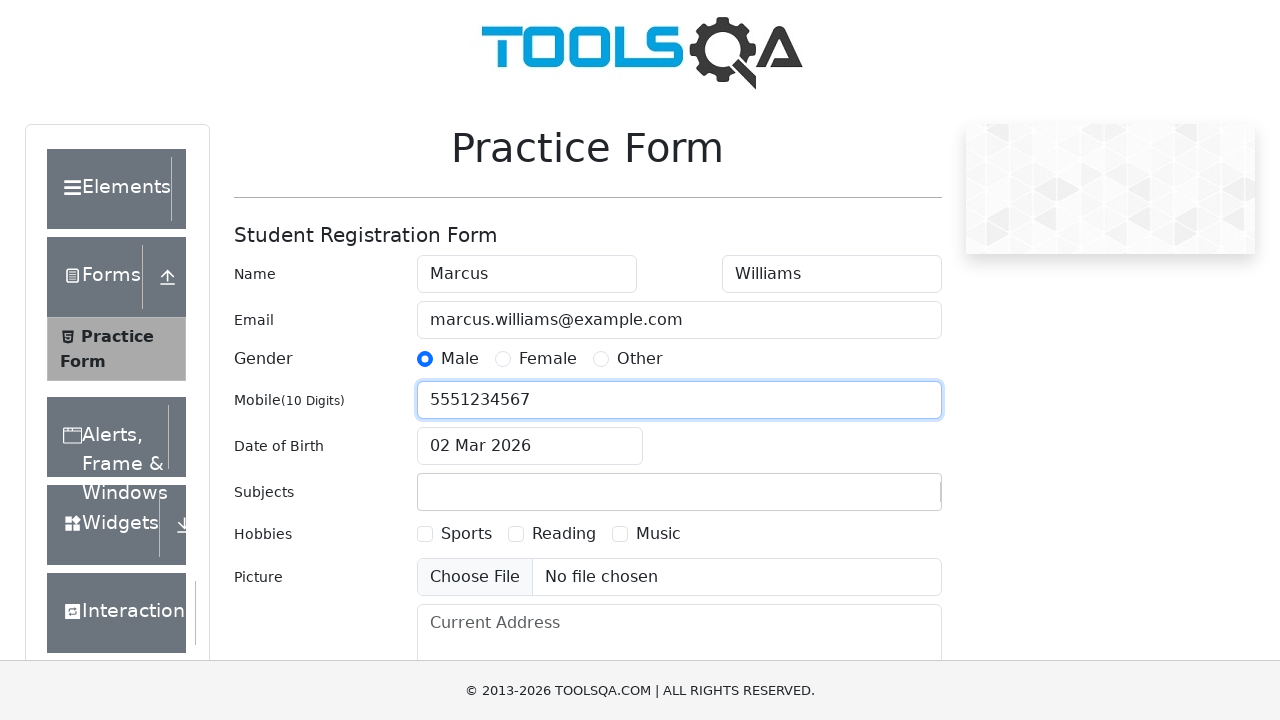

Filled subject field with 'Computer Science' on #subjectsInput
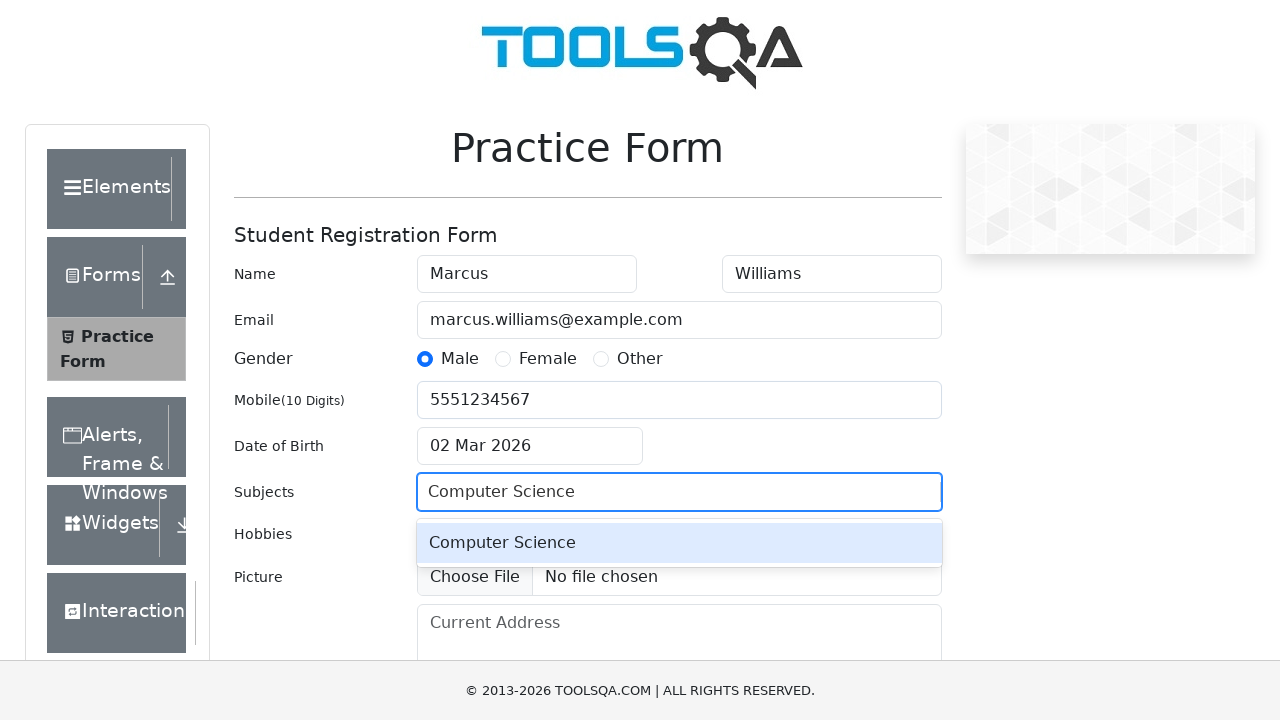

Pressed Enter to select subject from autocomplete
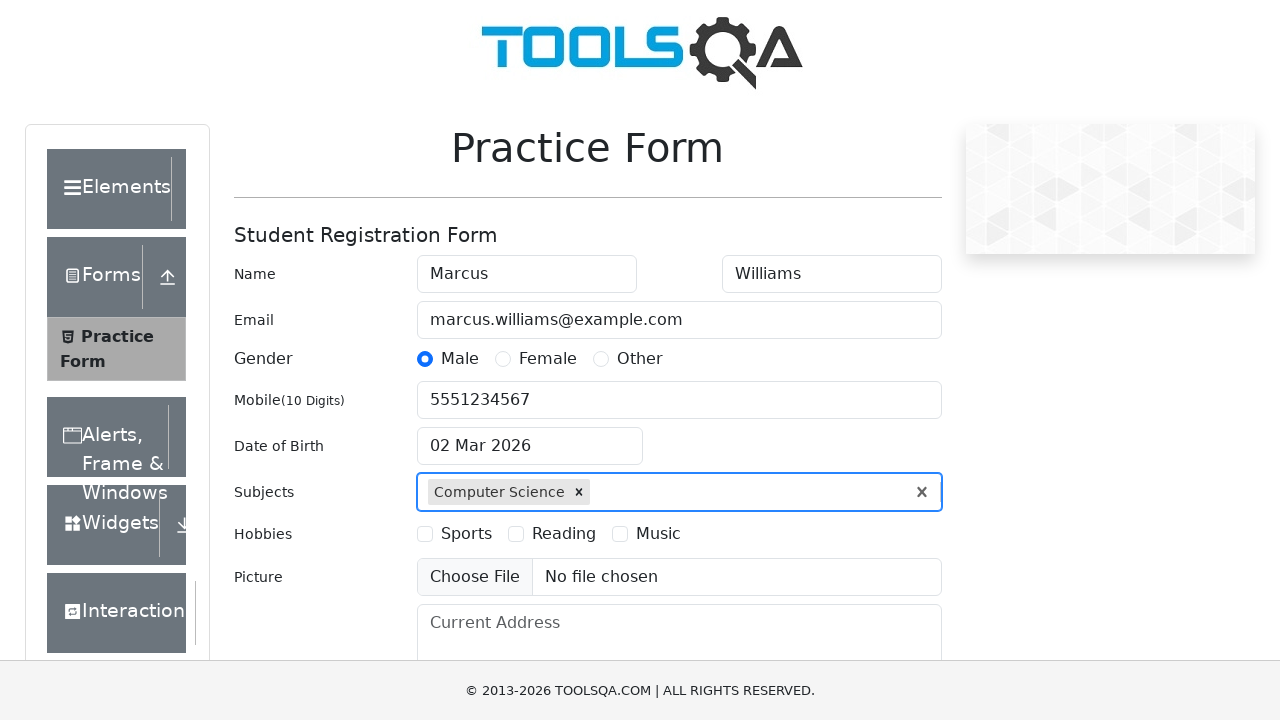

Selected Sports hobby checkbox at (466, 534) on label[for='hobbies-checkbox-1']
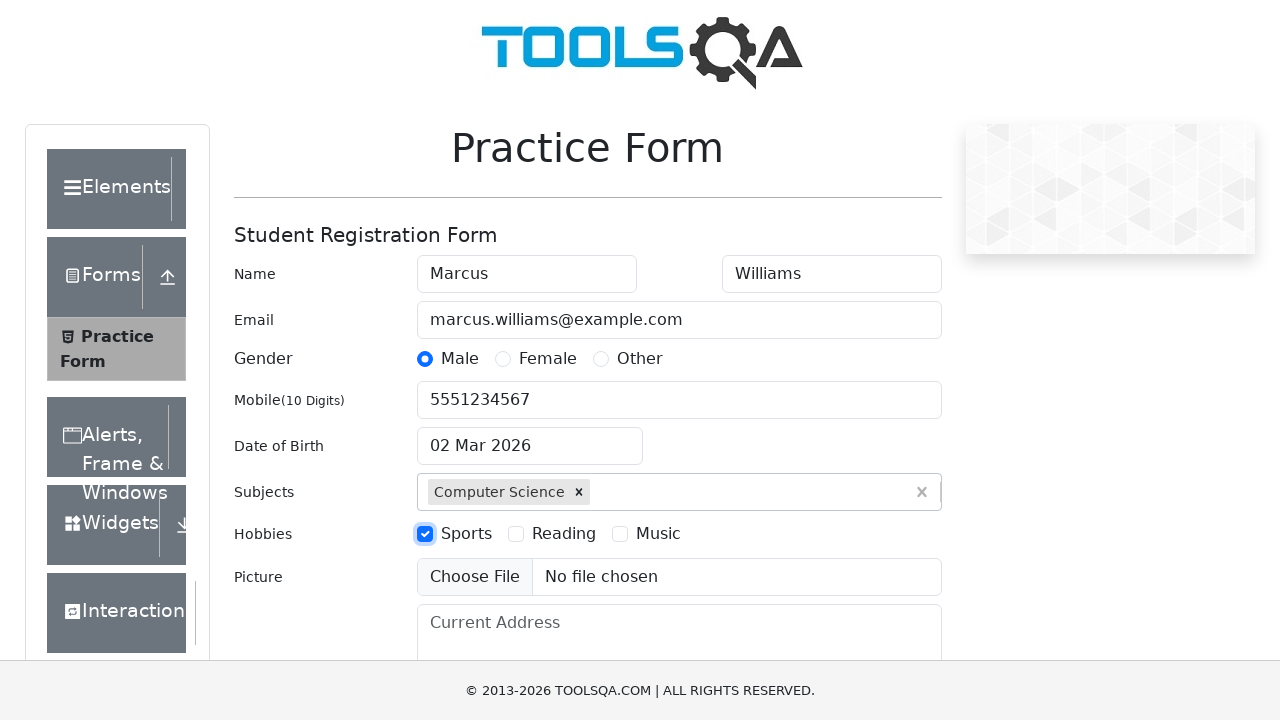

Filled current address field with '1234 Oak Street, Denver, CO 80202' on #currentAddress
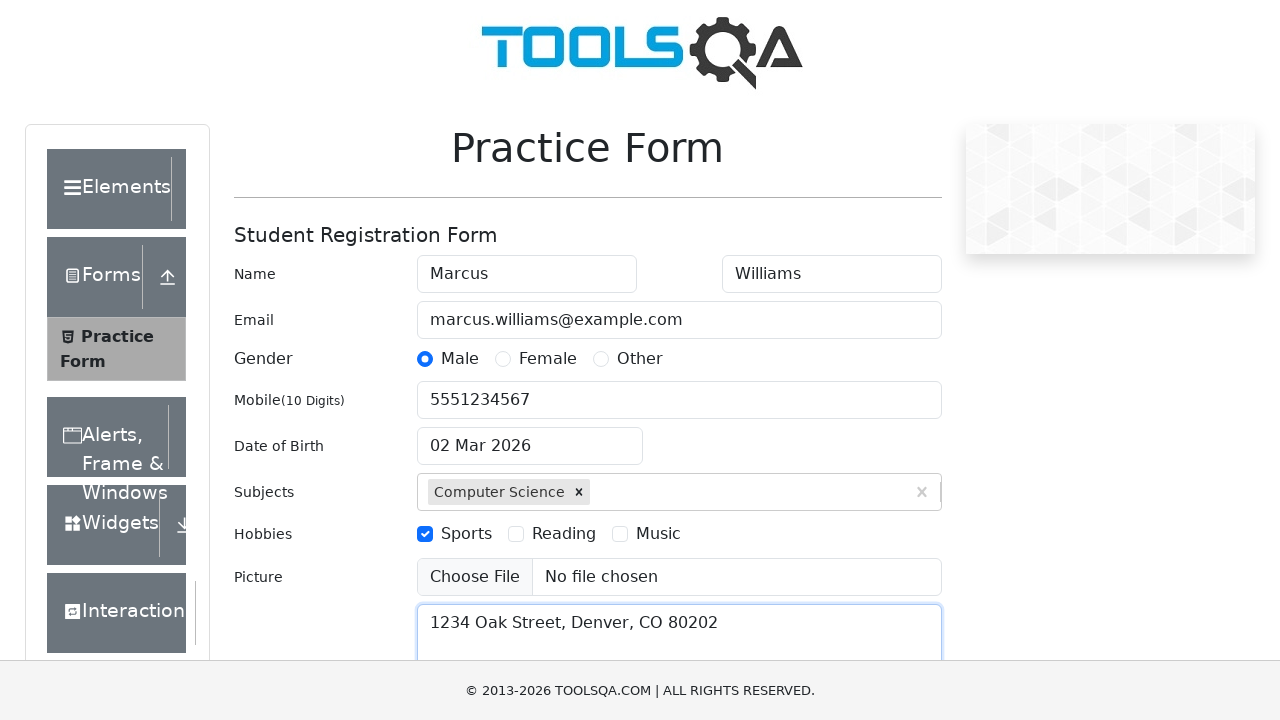

Clicked state dropdown to open it at (527, 437) on #state
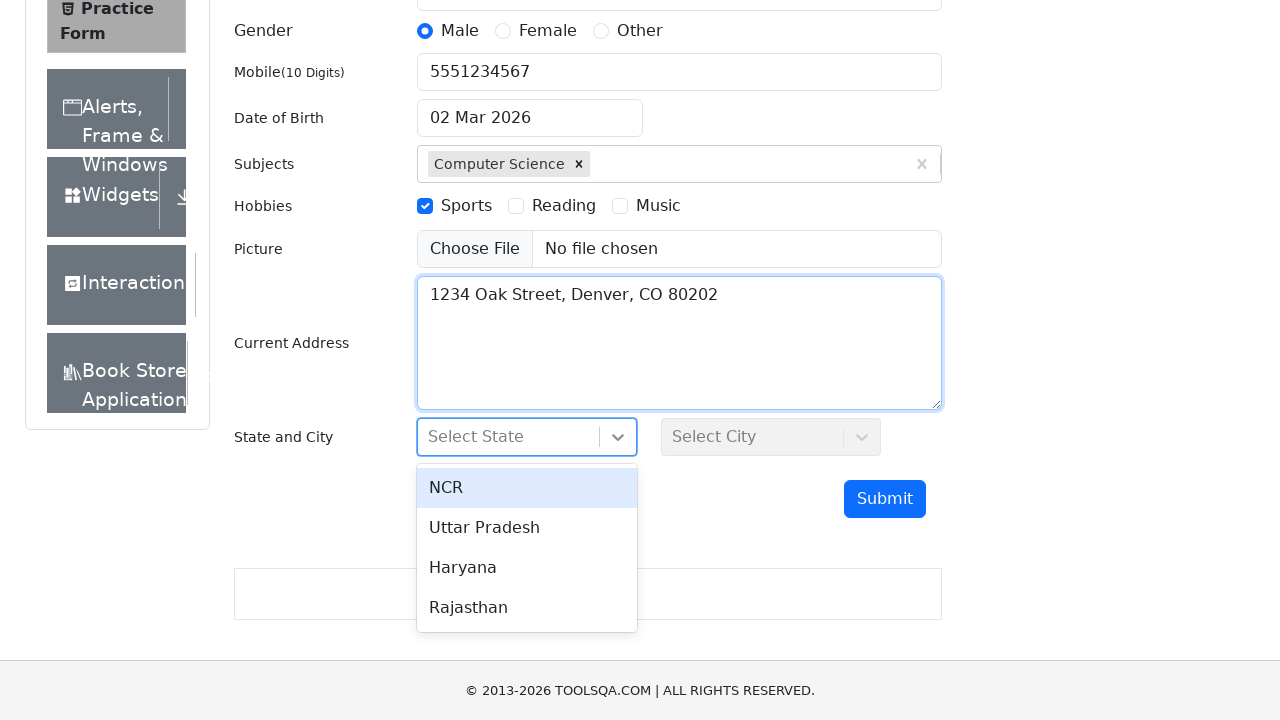

Selected state option from dropdown at (527, 528) on div[id^='react-select'][id$='-option-1']
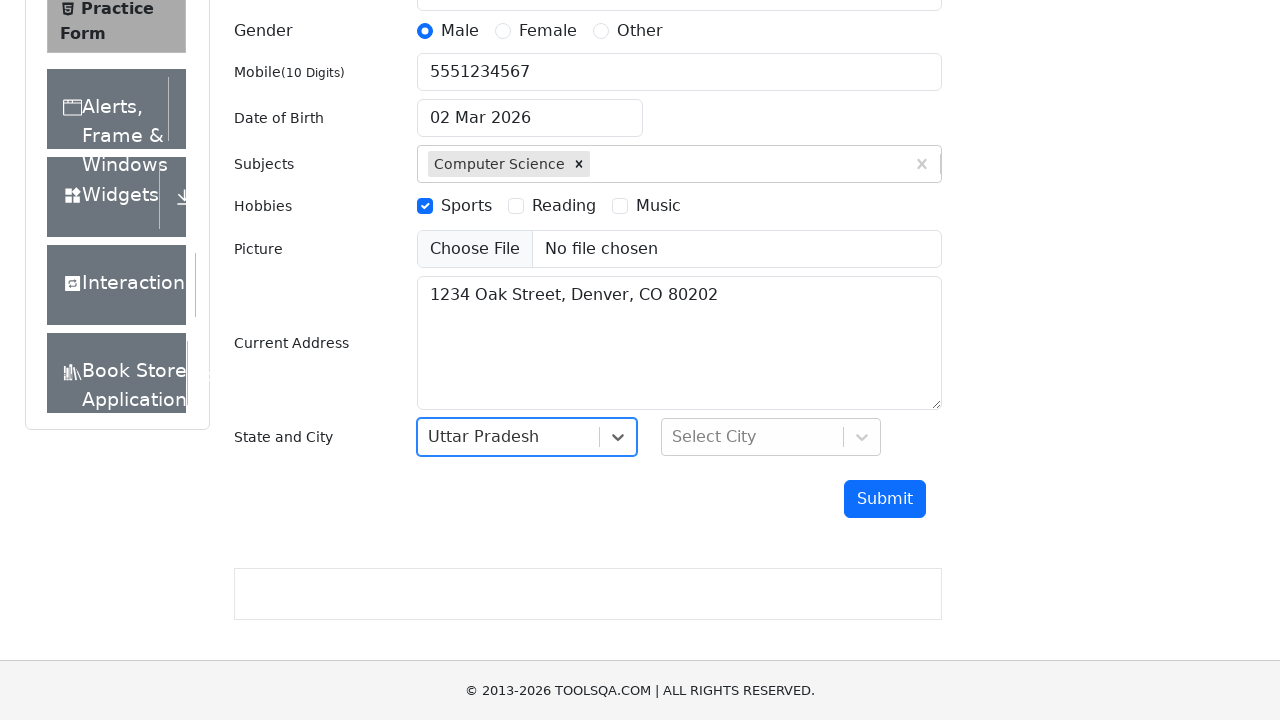

Clicked city dropdown to open it at (771, 437) on #city
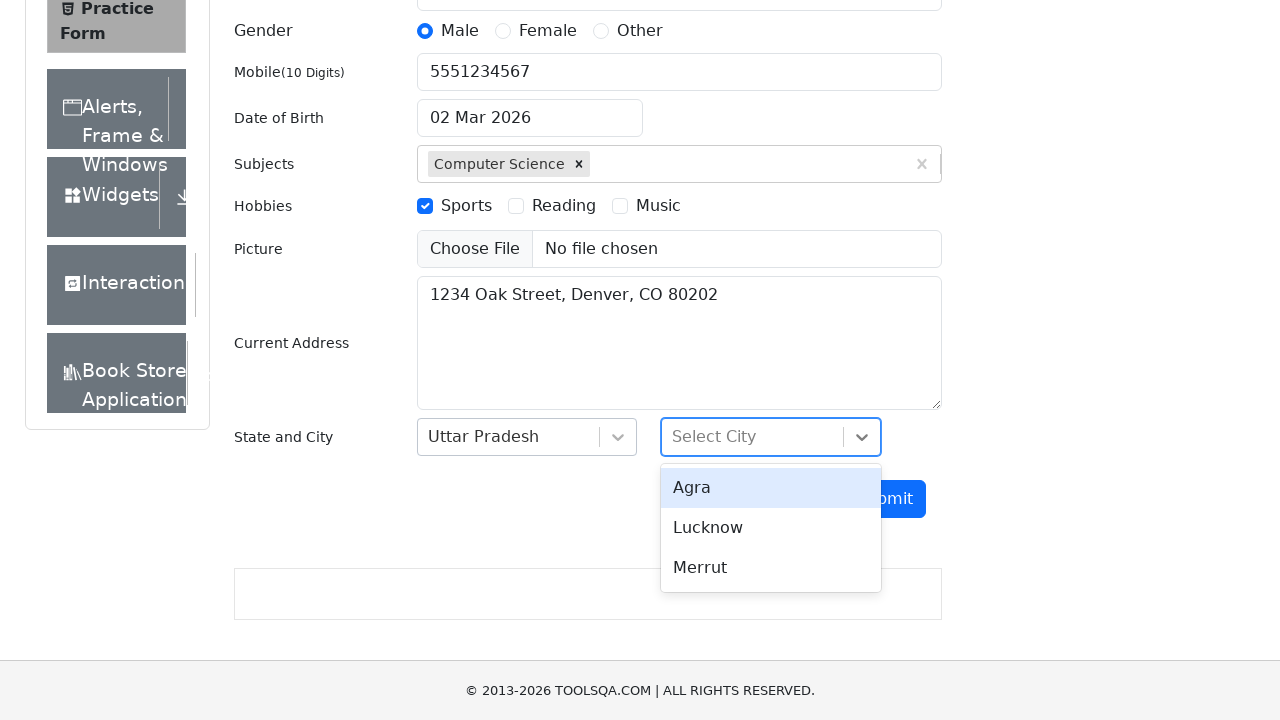

Selected city option from dropdown at (771, 488) on div[id^='react-select'][id$='-option-0']
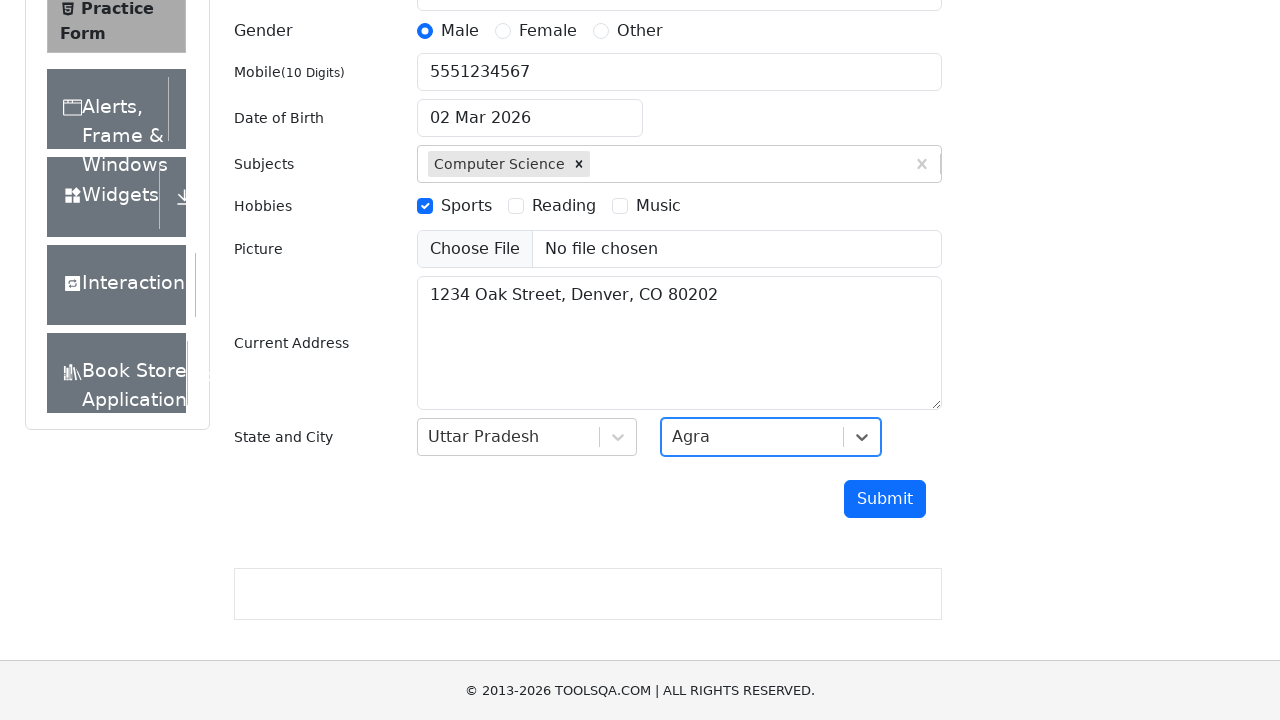

Clicked submit button to submit the form at (885, 499) on #submit
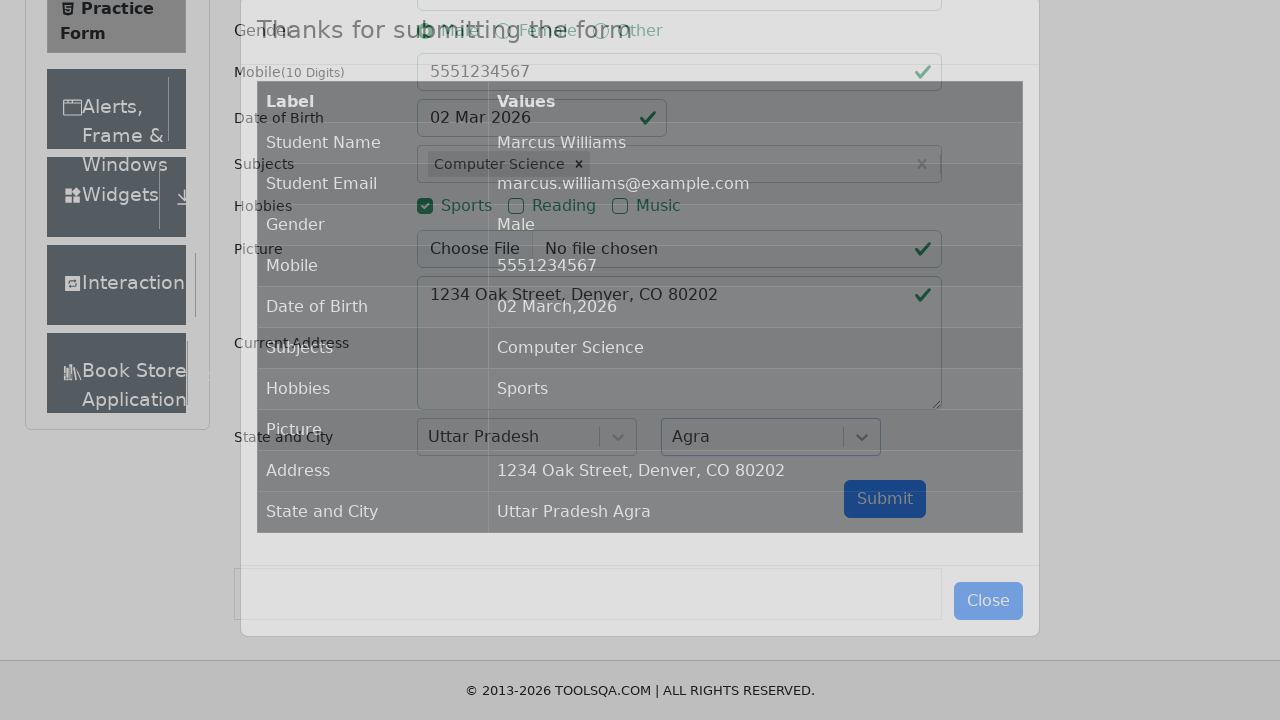

Confirmation modal appeared after form submission
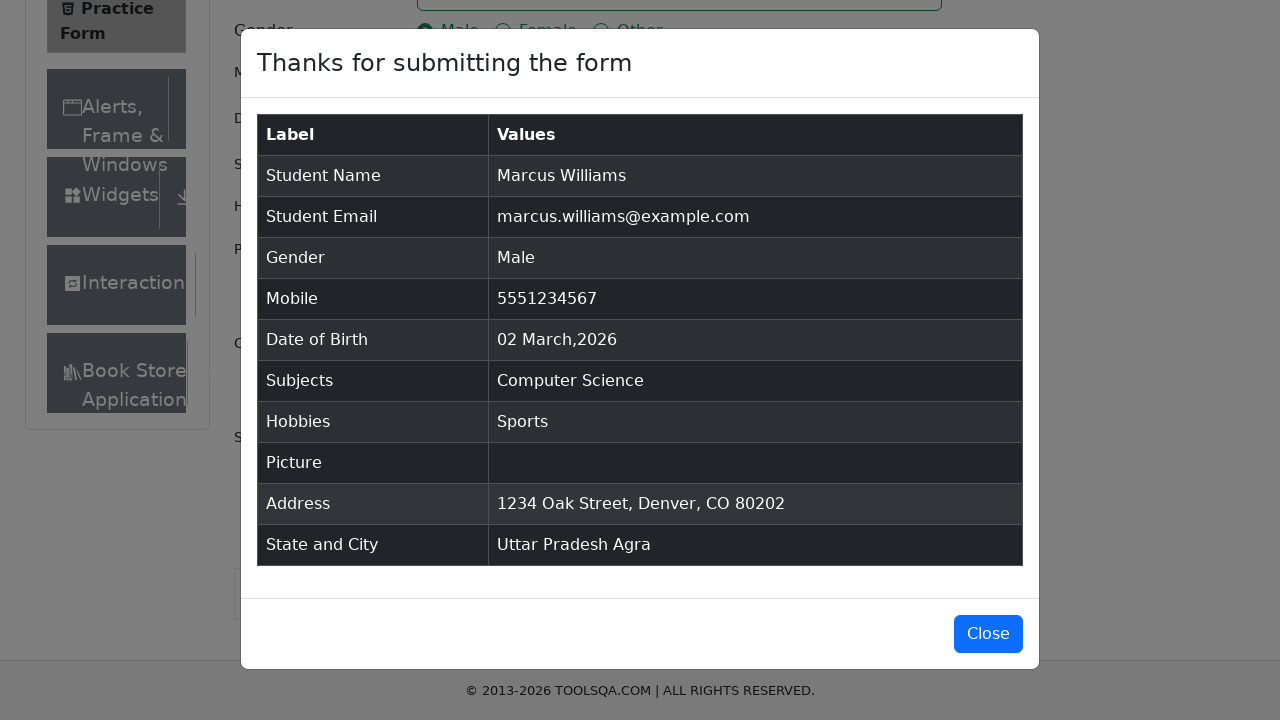

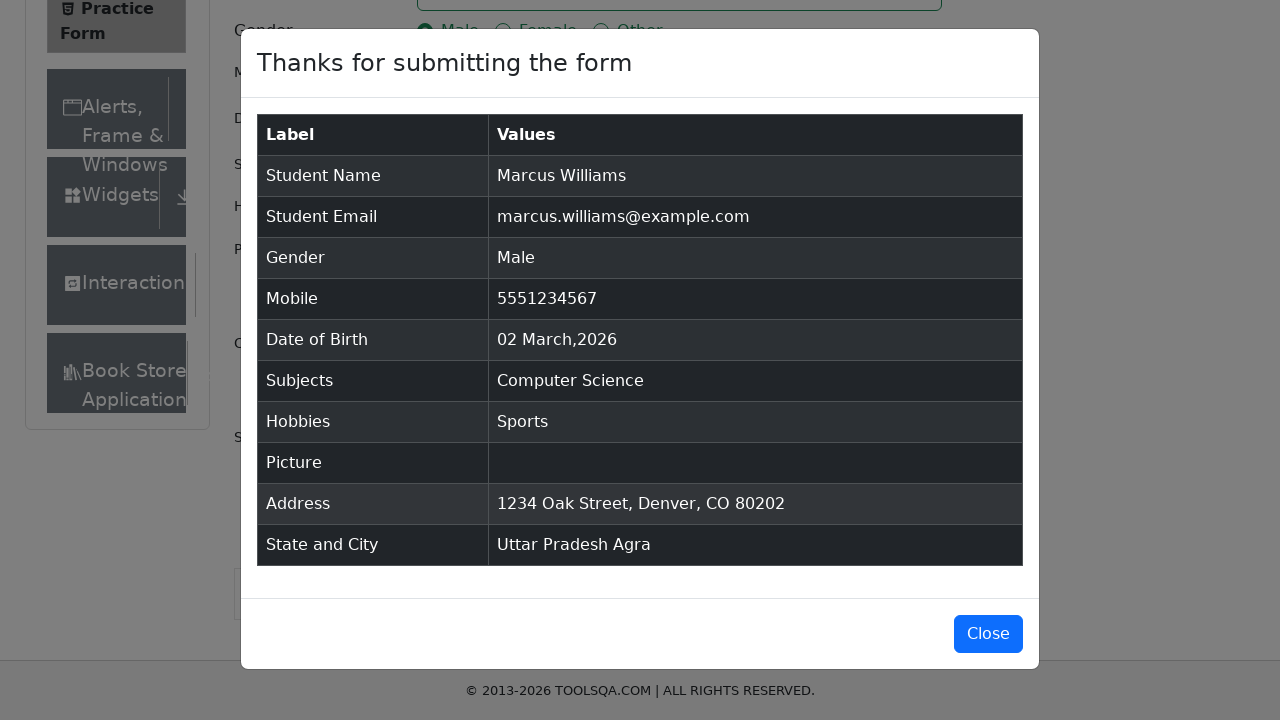